Navigates to the Heroku test application homepage and clicks on the Context Menu link to access that feature

Starting URL: https://the-internet.herokuapp.com/

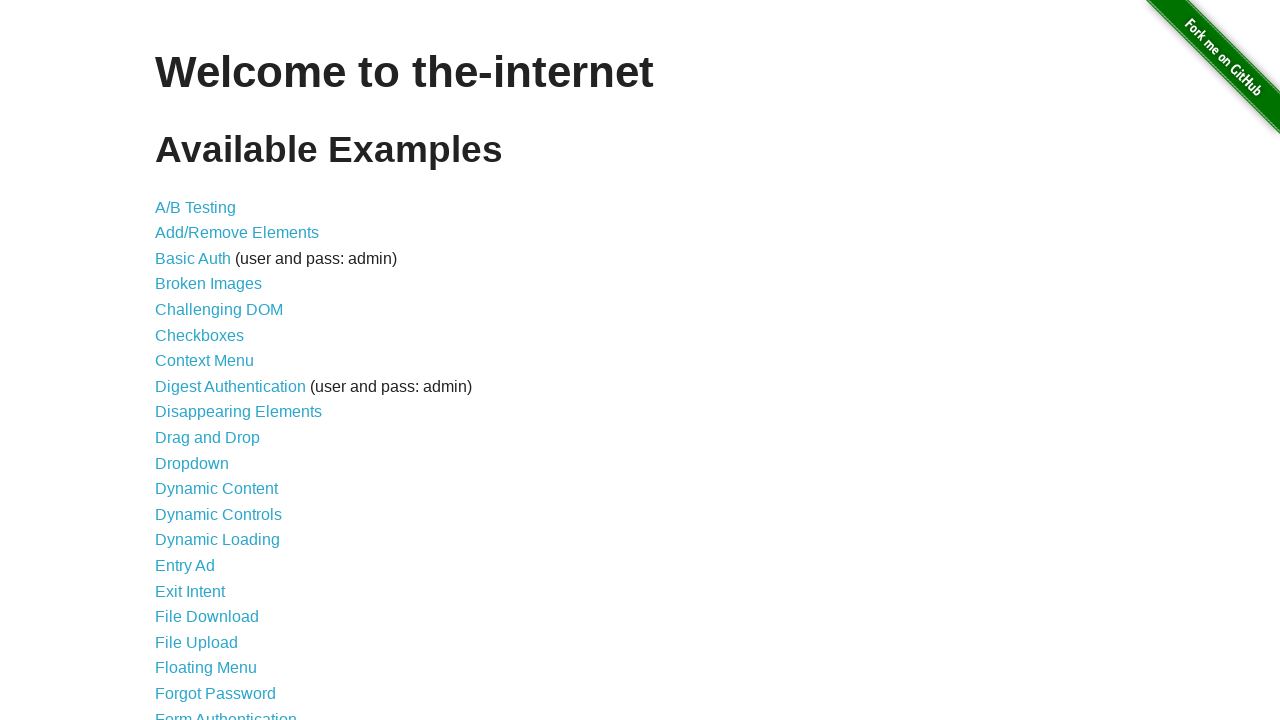

Navigated to Heroku test application homepage
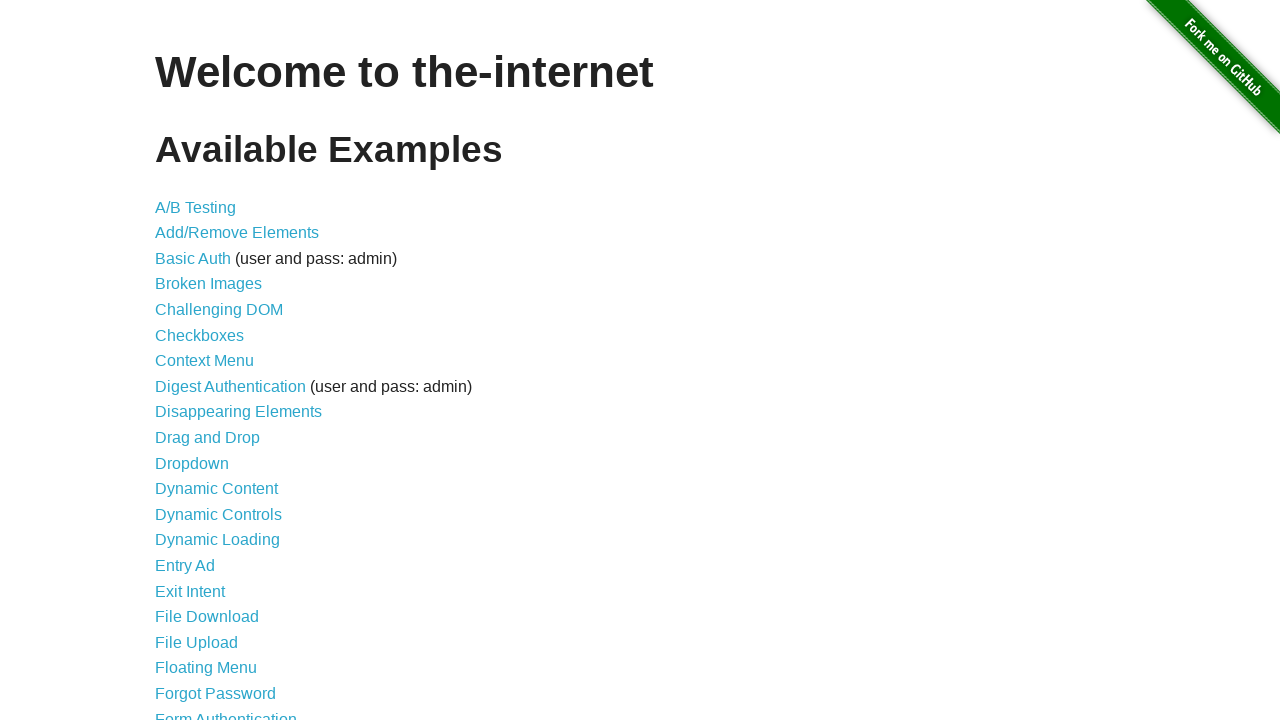

Clicked on the Context Menu link at (204, 361) on xpath=//a[normalize-space()='Context Menu']
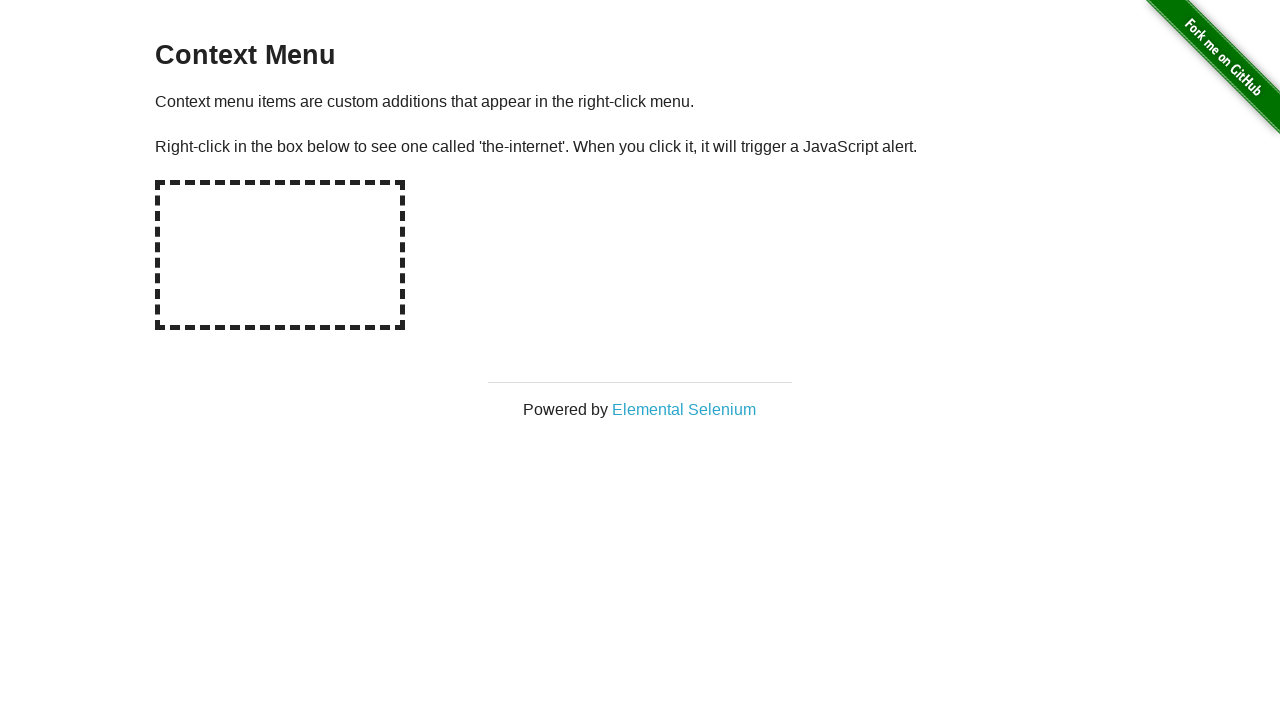

Context Menu page loaded successfully
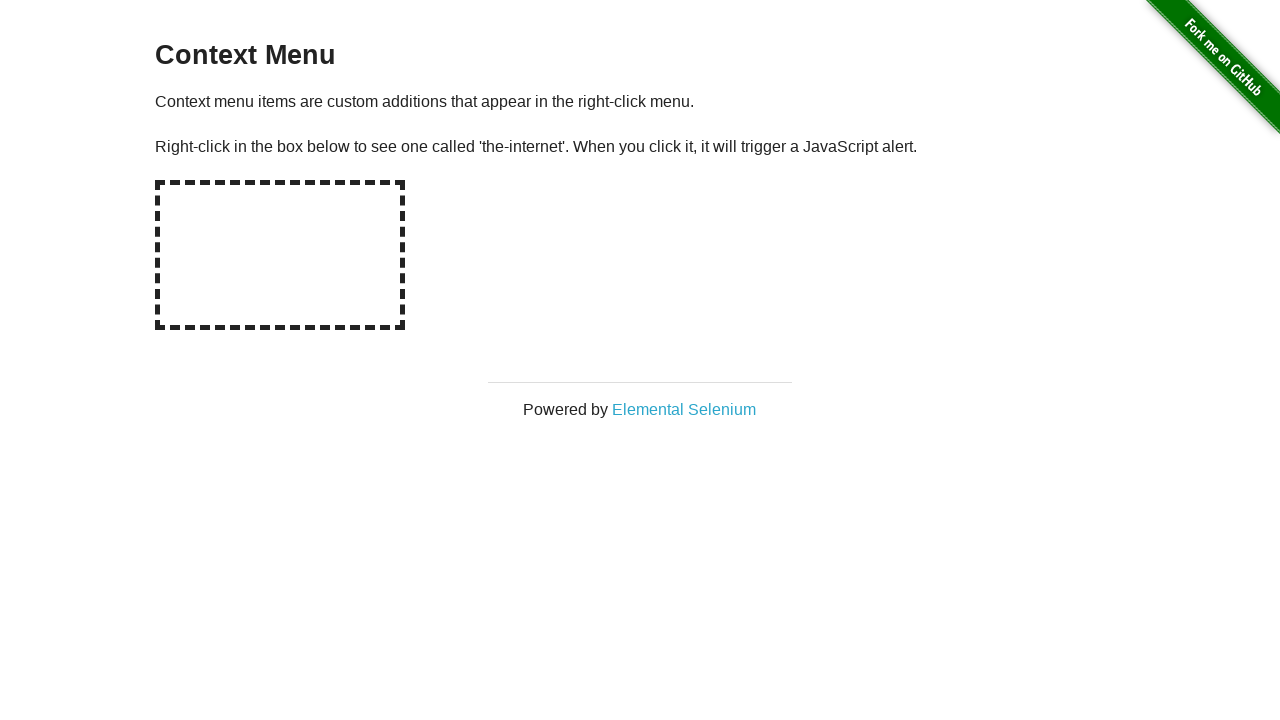

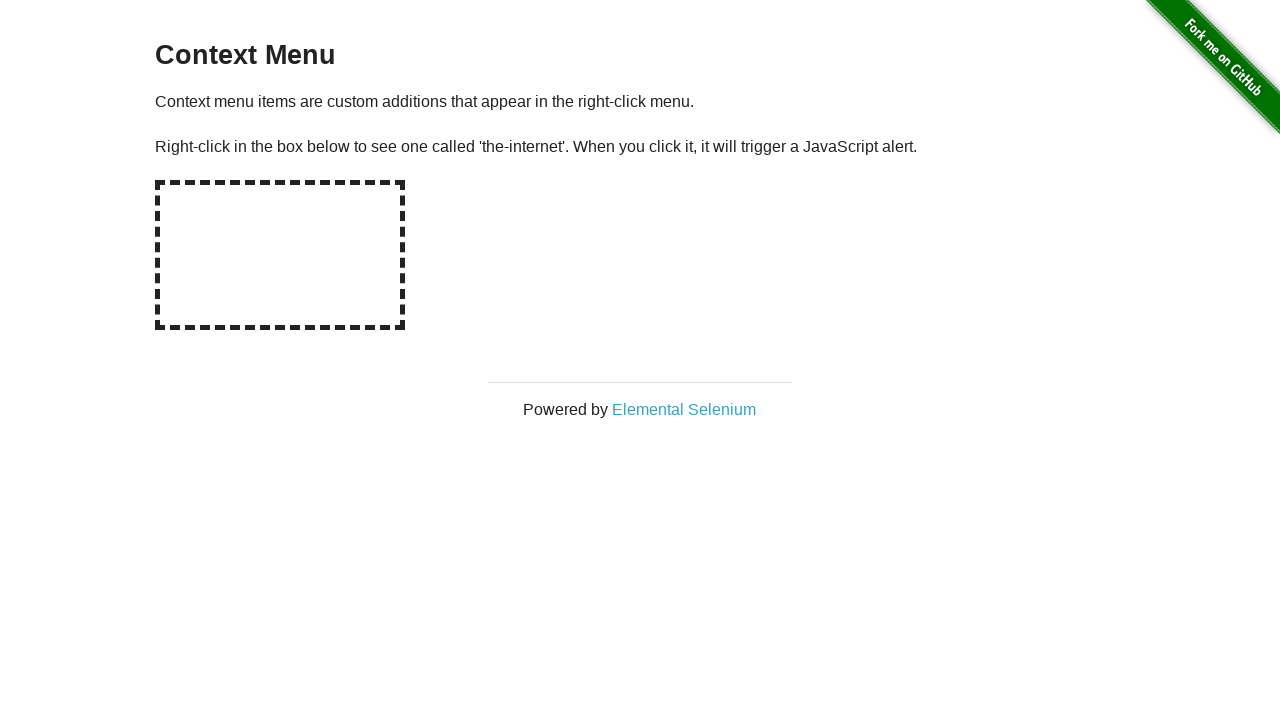